Tests DuckDuckGo search functionality by entering a search query and verifying the page title contains the search term after results load.

Starting URL: https://www.duckduckgo.com

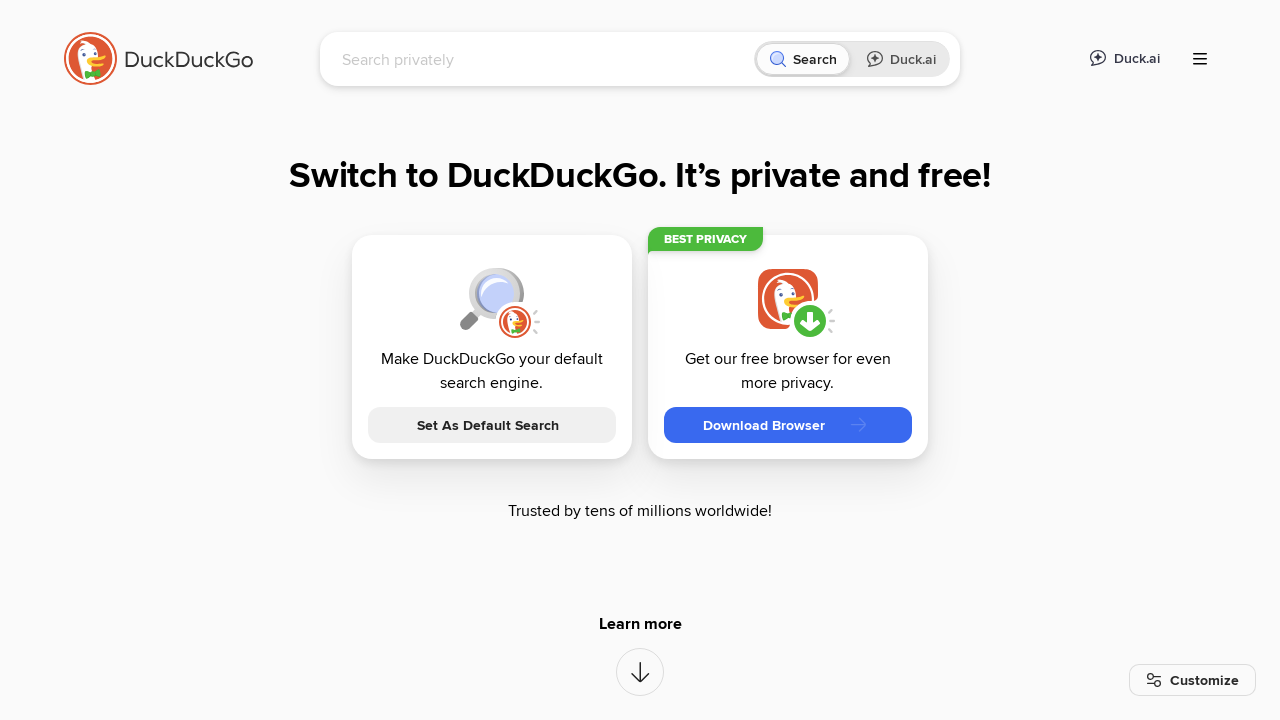

Filled search box with 'BrowserStack' on input[name='q']
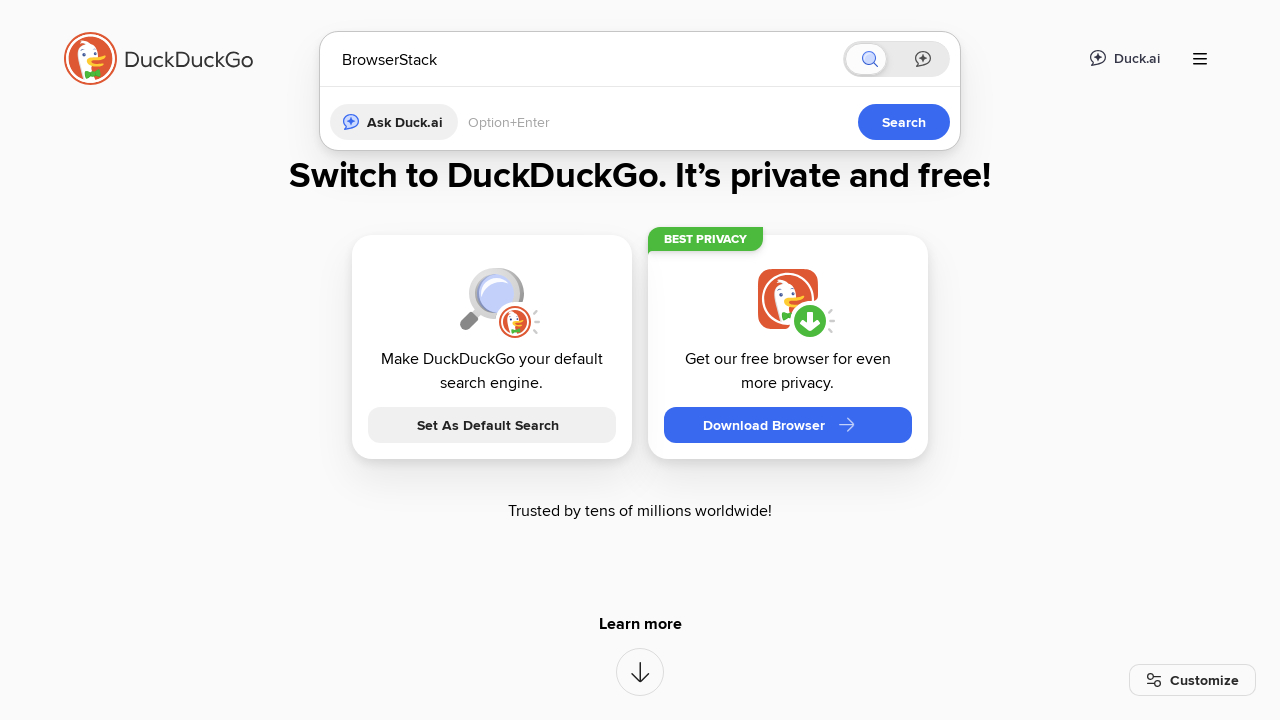

Pressed Enter to submit search query on input[name='q']
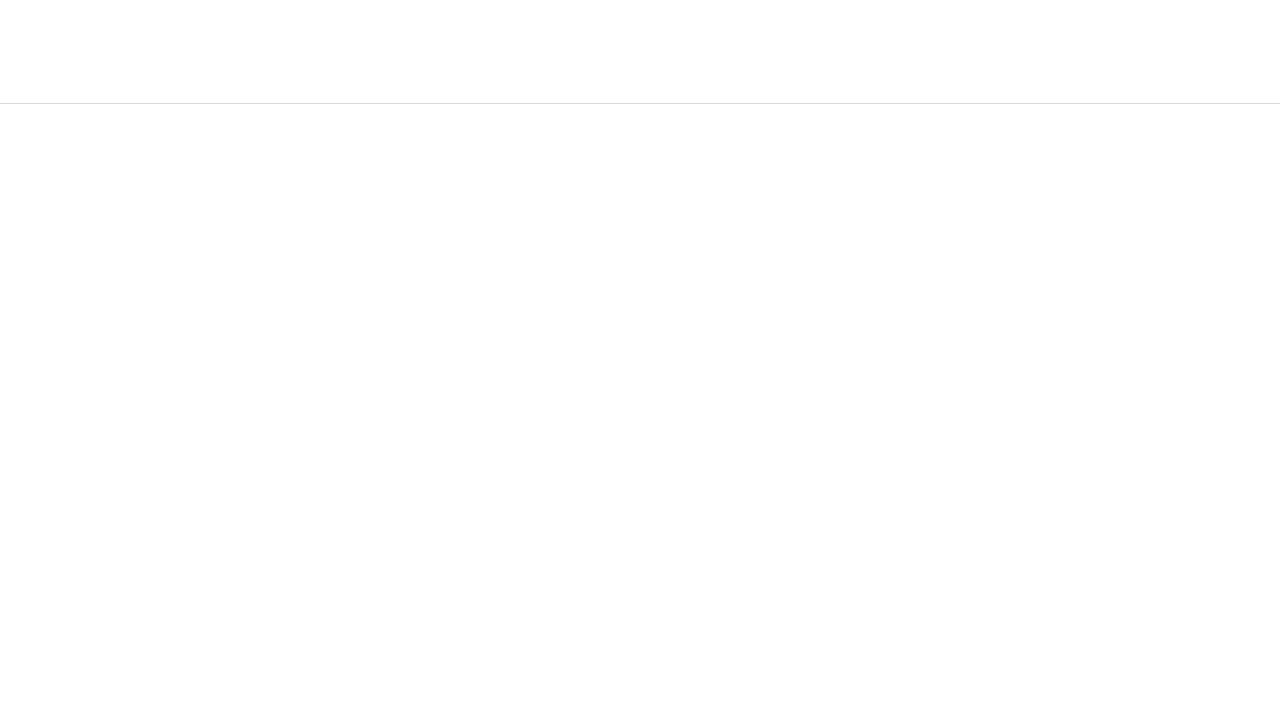

Verified page title contains 'browserstack' - search results loaded
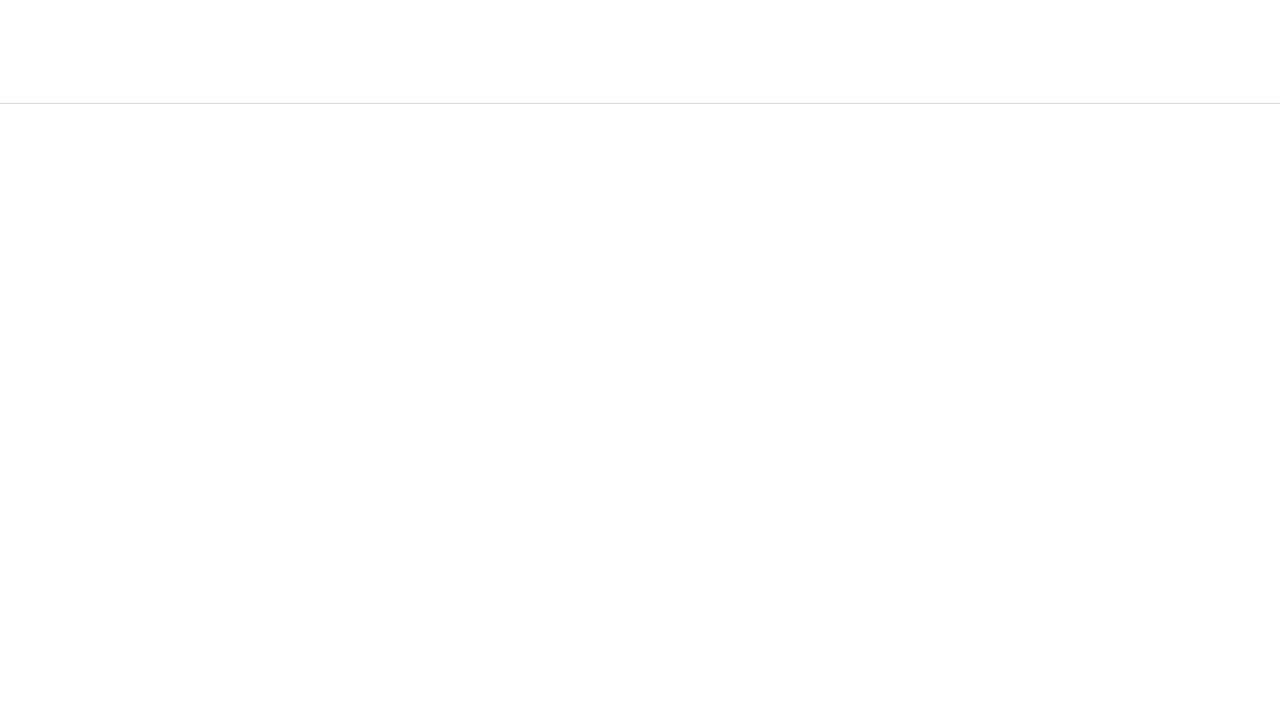

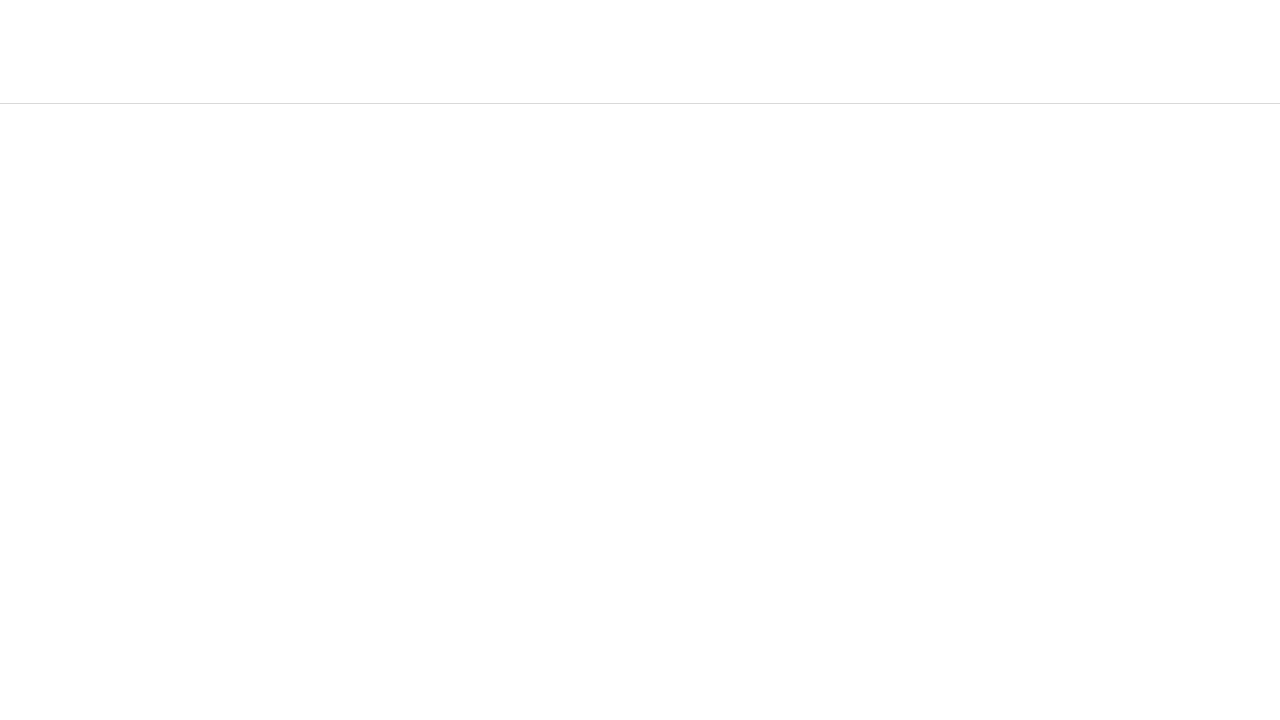